Tests the GPS coordinates website by entering a location address (Universidad Politécnica de Valencia) in the search field and submitting the form to find coordinates.

Starting URL: https://www.coordenadas-gps.com/

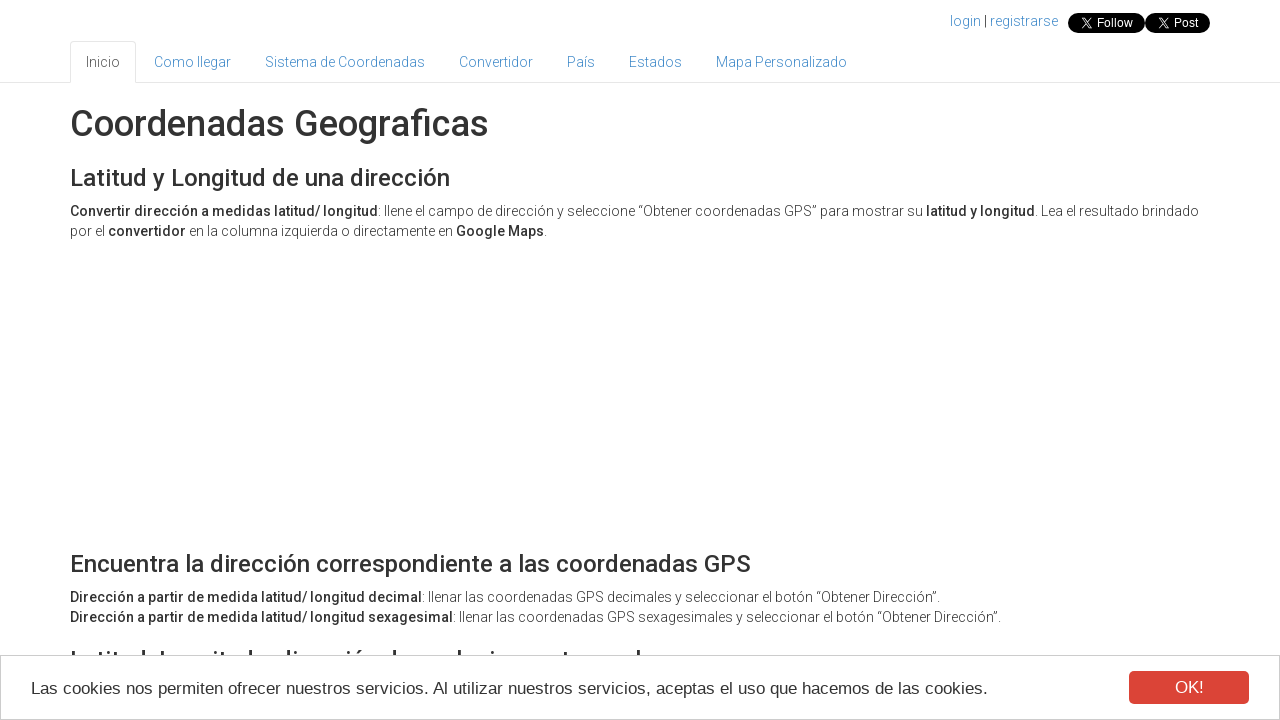

Filled address search field with 'Universidad Politécnica de Valencia' on #address
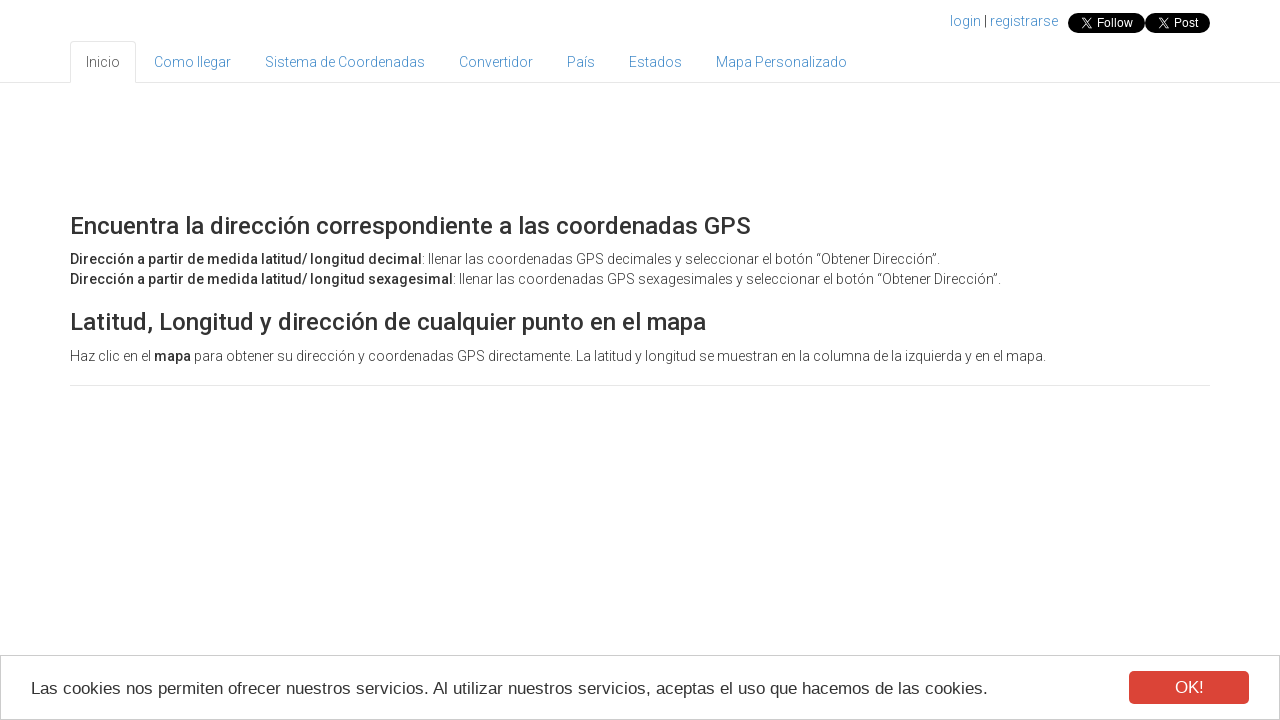

Pressed Enter to submit the address search form on #address
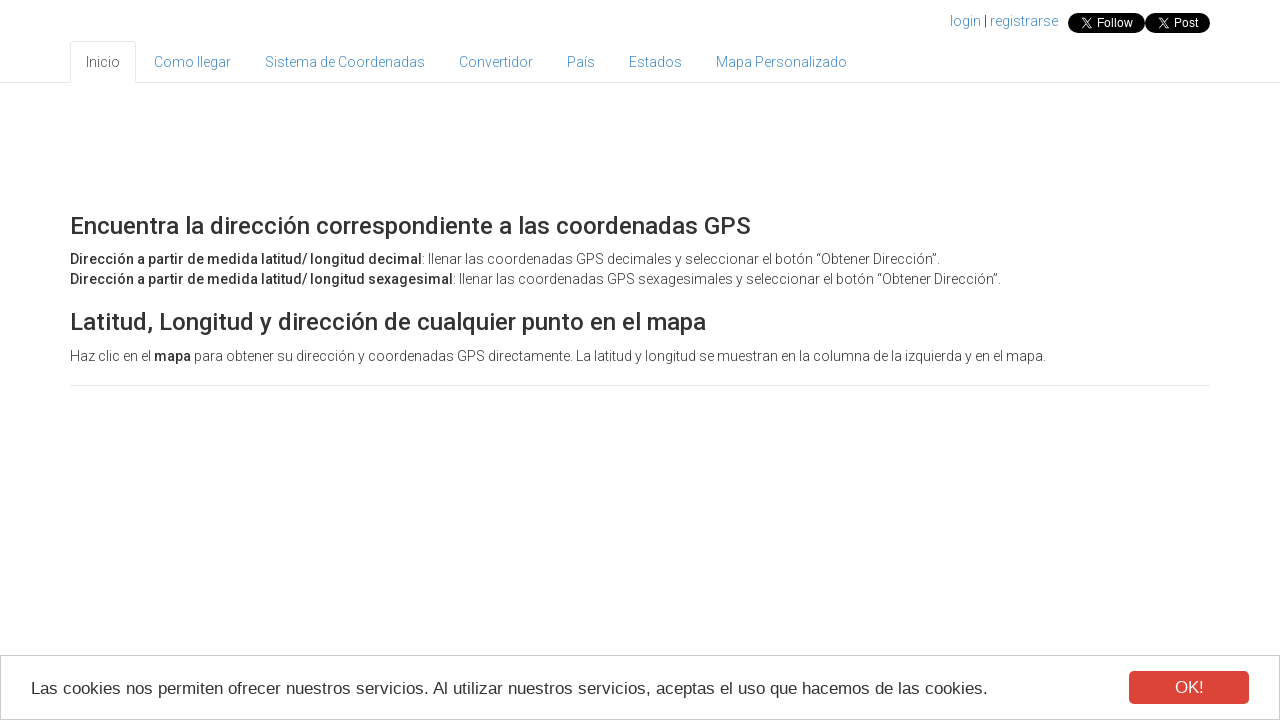

Address element is visible, GPS coordinates search has been processed
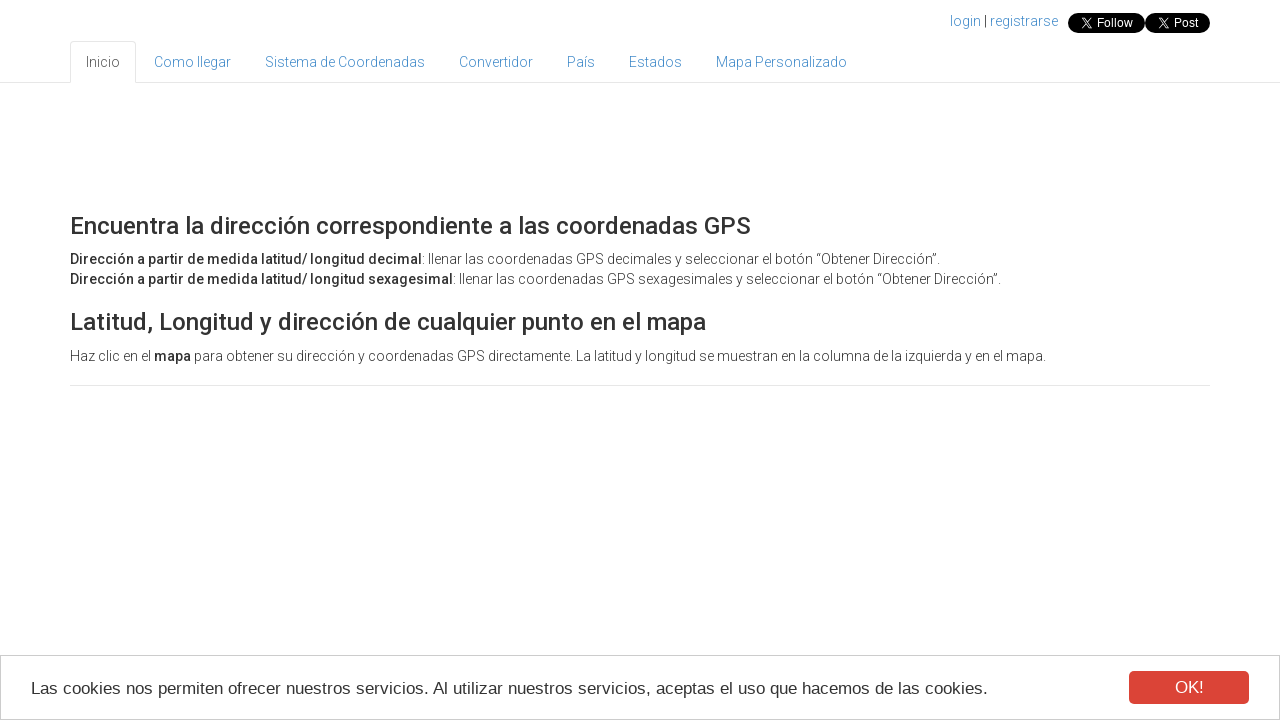

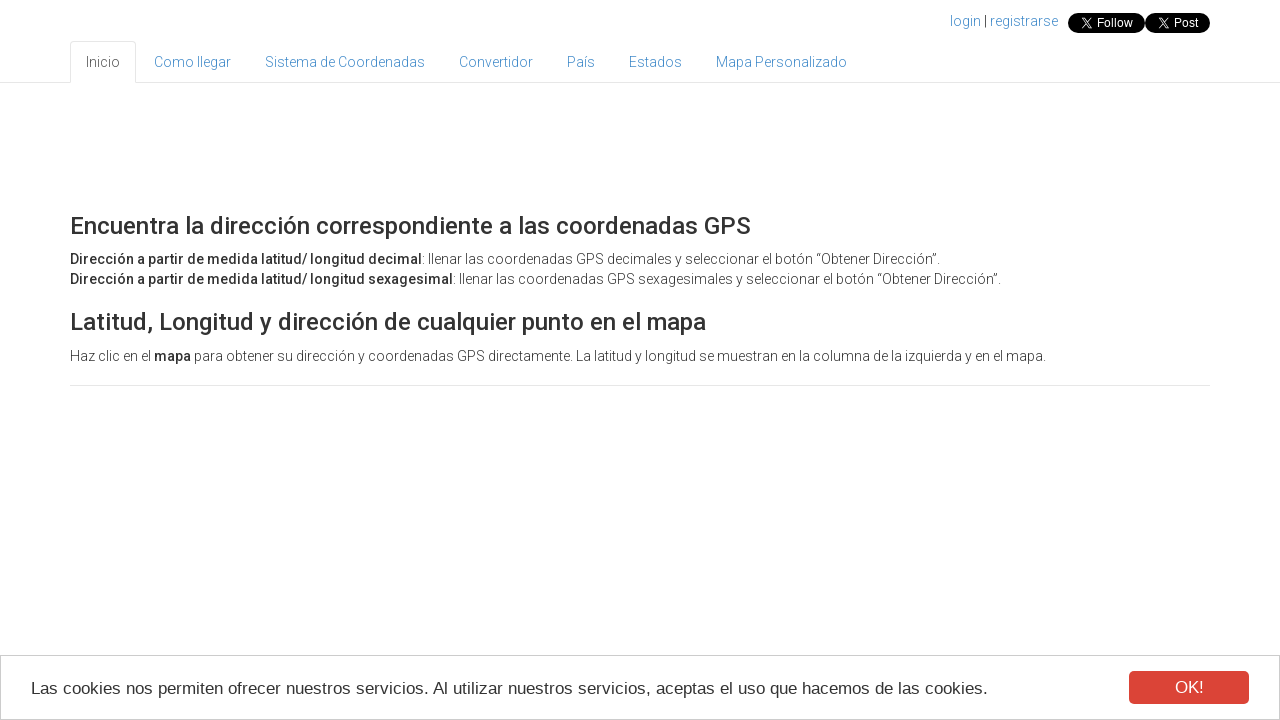